Tests input field functionality by entering a number, clearing the field, and entering a different number to verify basic input operations work correctly.

Starting URL: http://the-internet.herokuapp.com/inputs

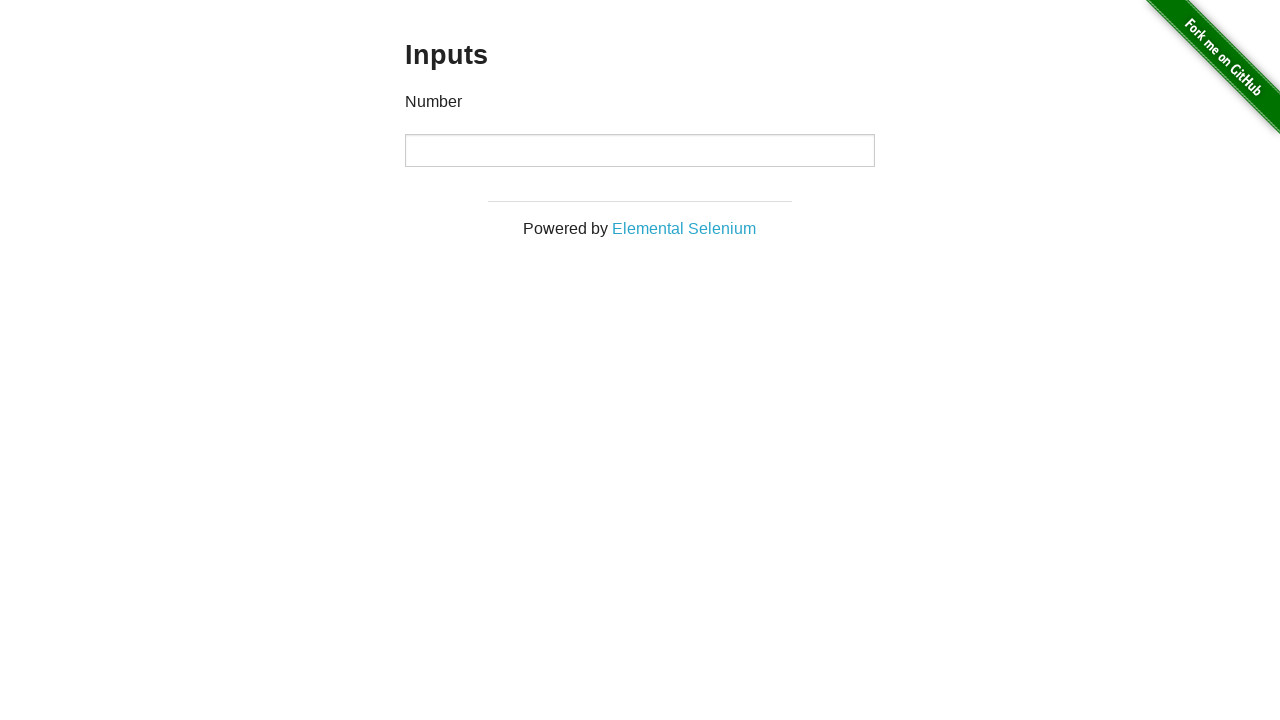

Waited for input field to be visible
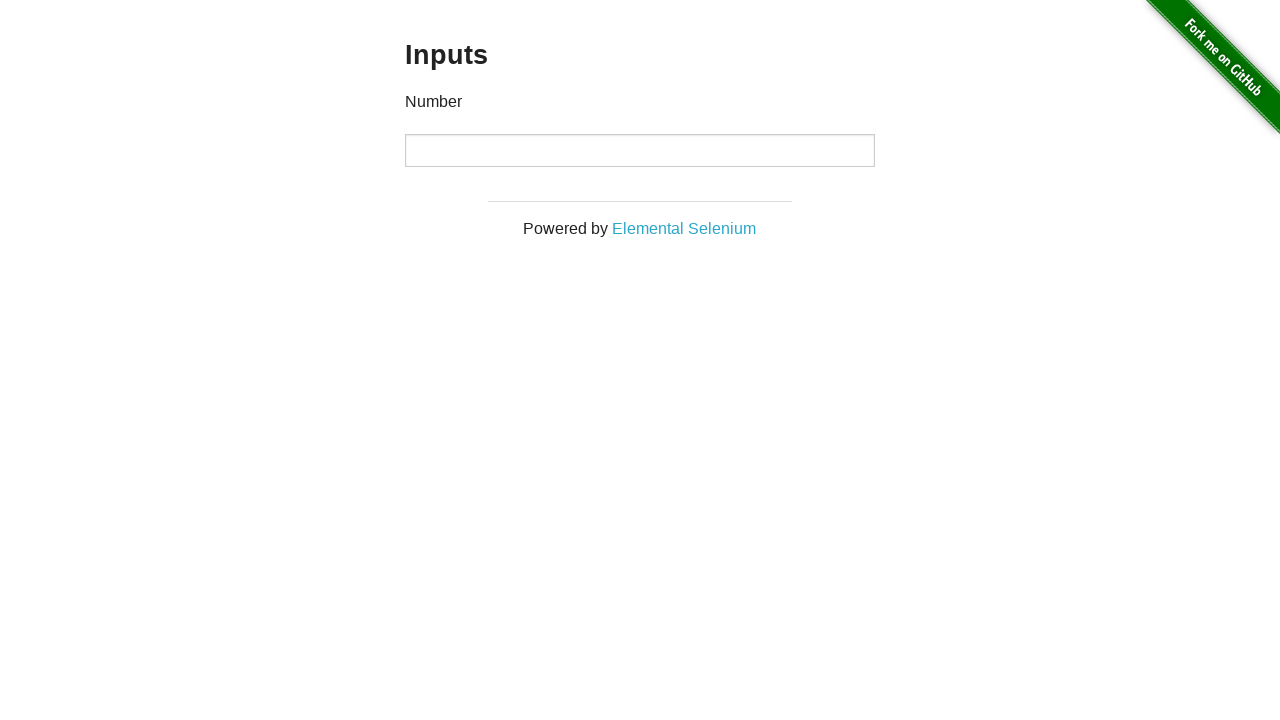

Entered '1000' into the input field on input
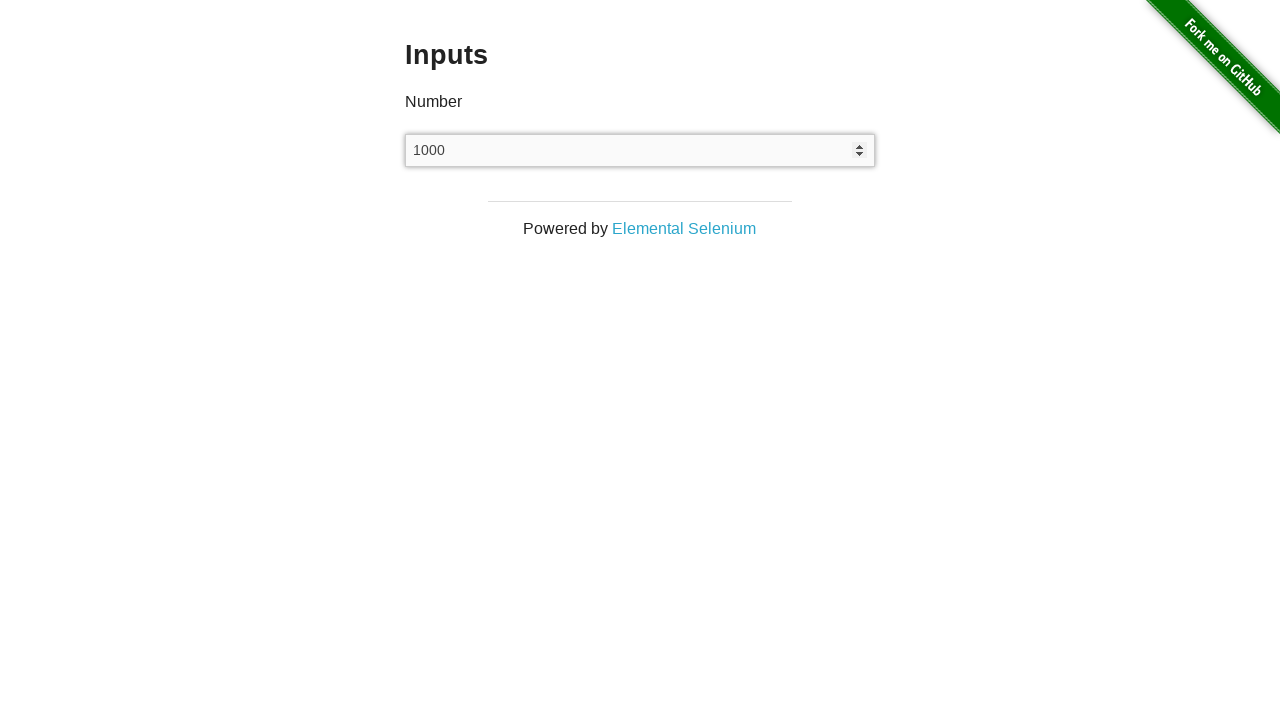

Cleared the input field on input
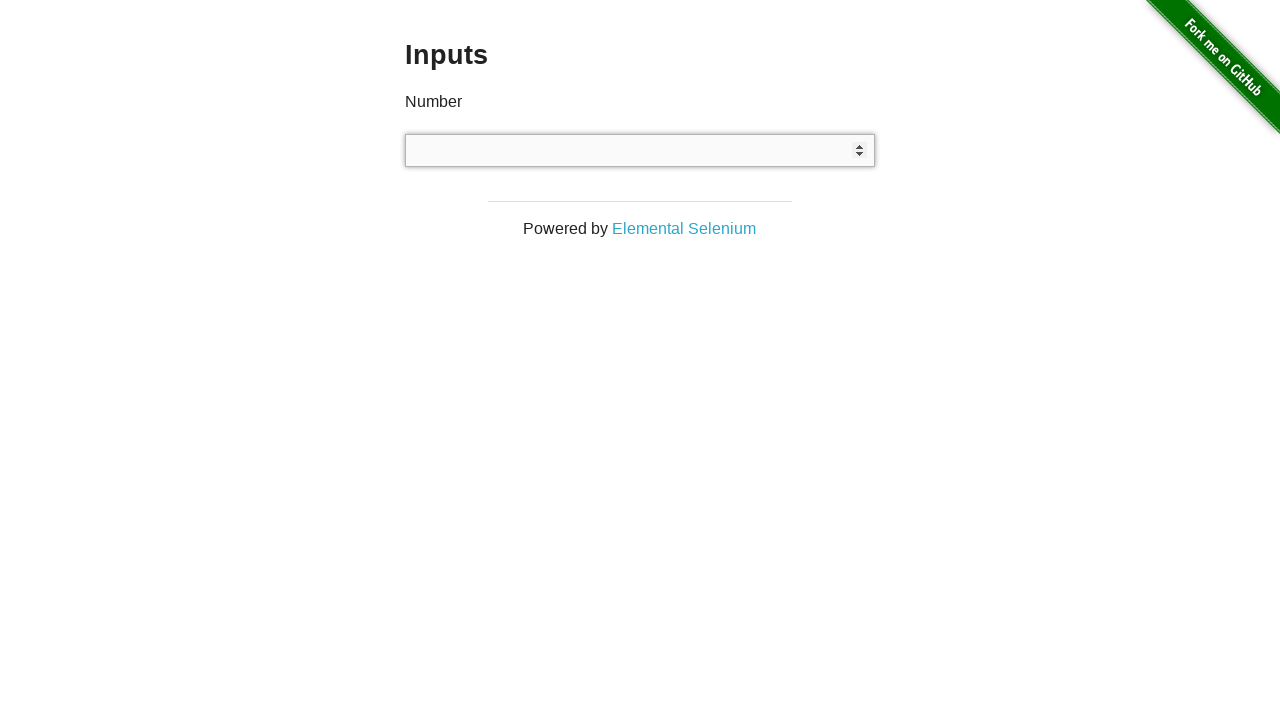

Entered '999' into the input field on input
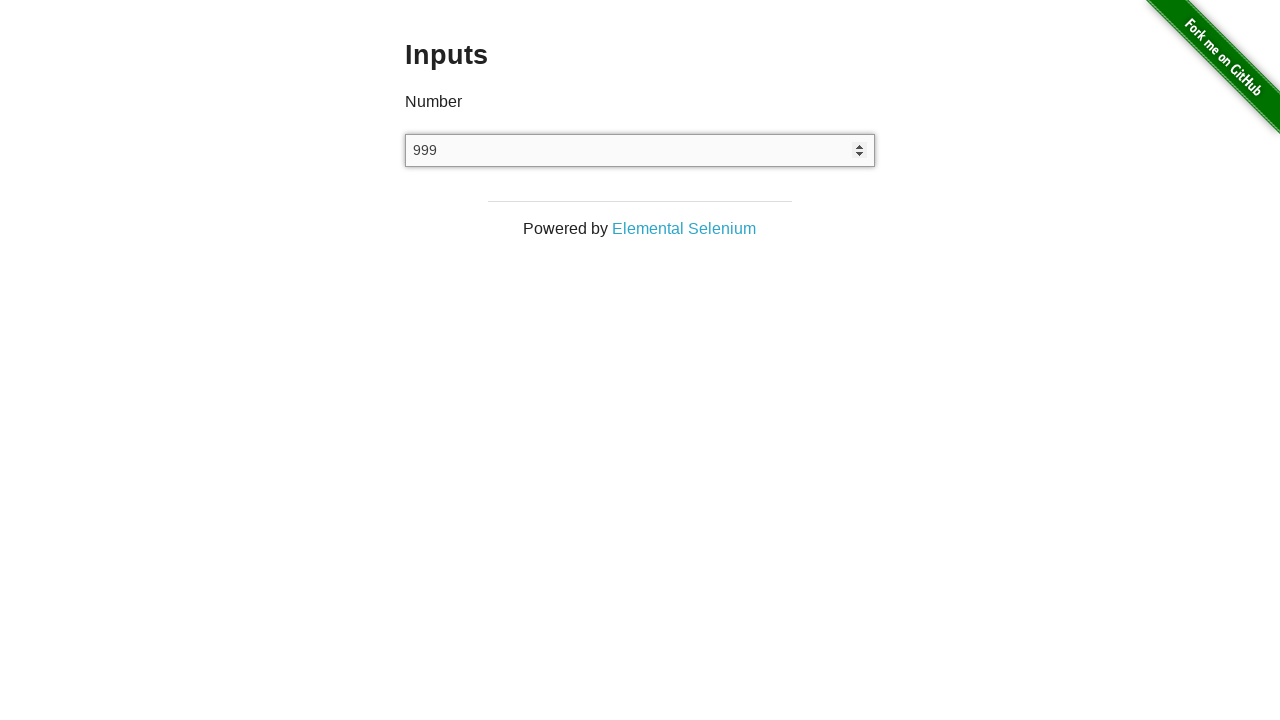

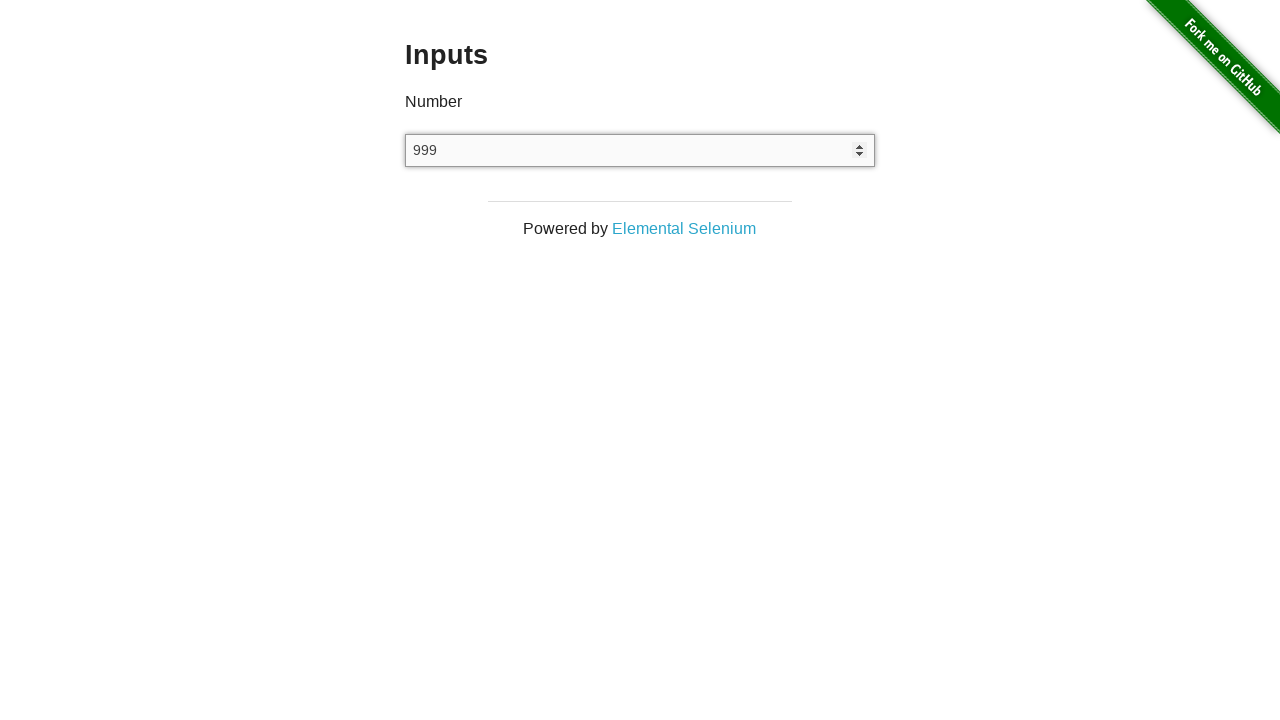